Tests the UC Riverside class search functionality by selecting a term (Winter 2017) and searching for a specific course (CS 100) using dropdown selections and form inputs.

Starting URL: https://registrationssb.ucr.edu/StudentRegistrationSsb/ssb/classSearch/classSearch

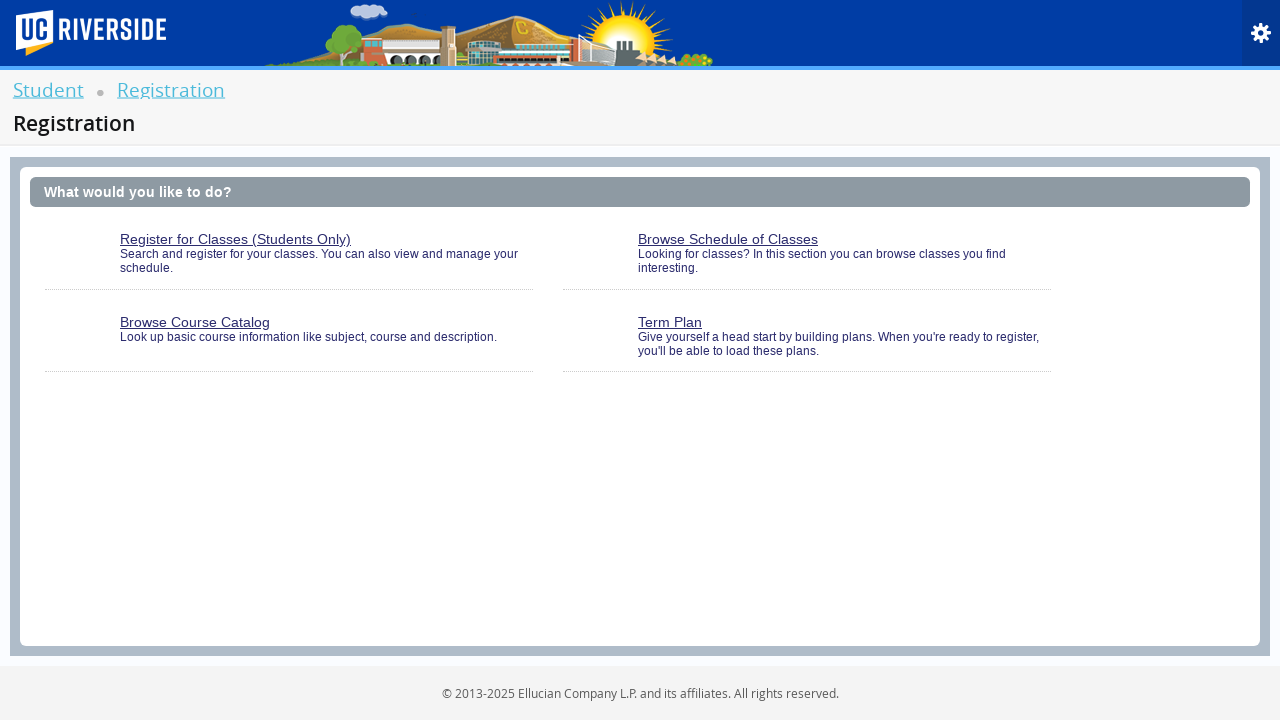

Clicked on the class search link at (807, 260) on #classSearchLink
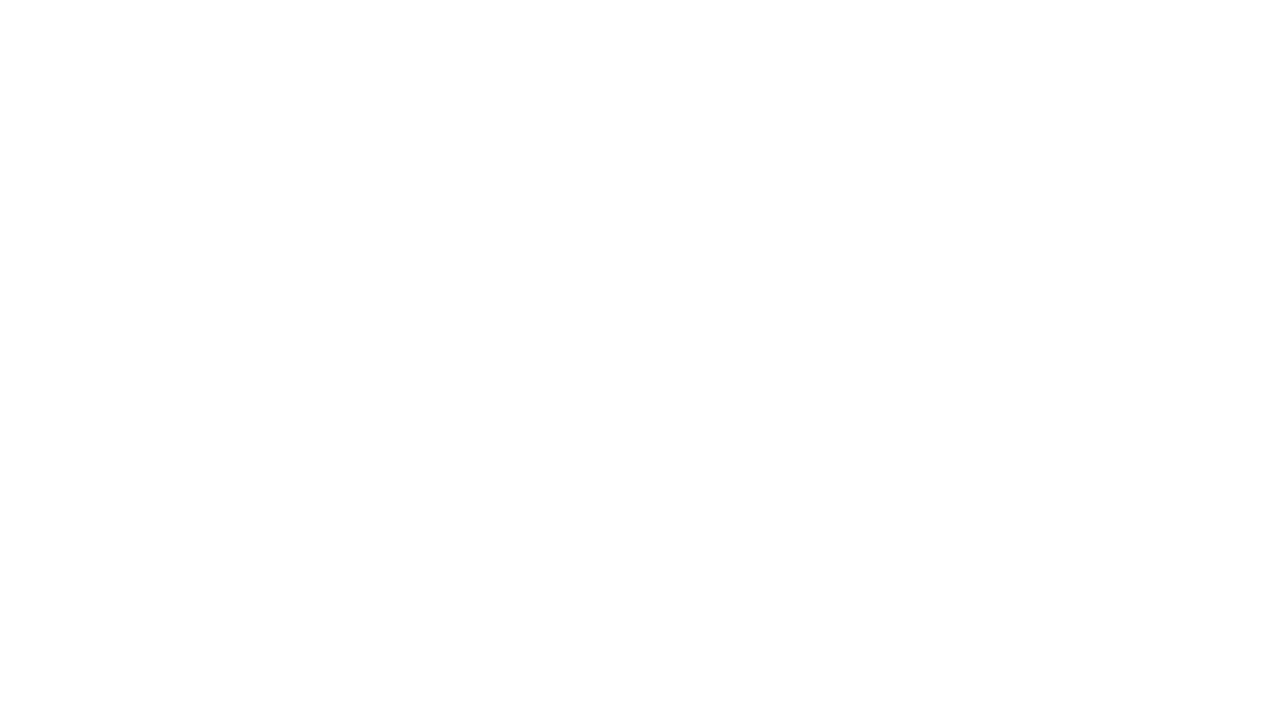

Clicked the term selection dropdown arrow at (320, 246) on .select2-arrow
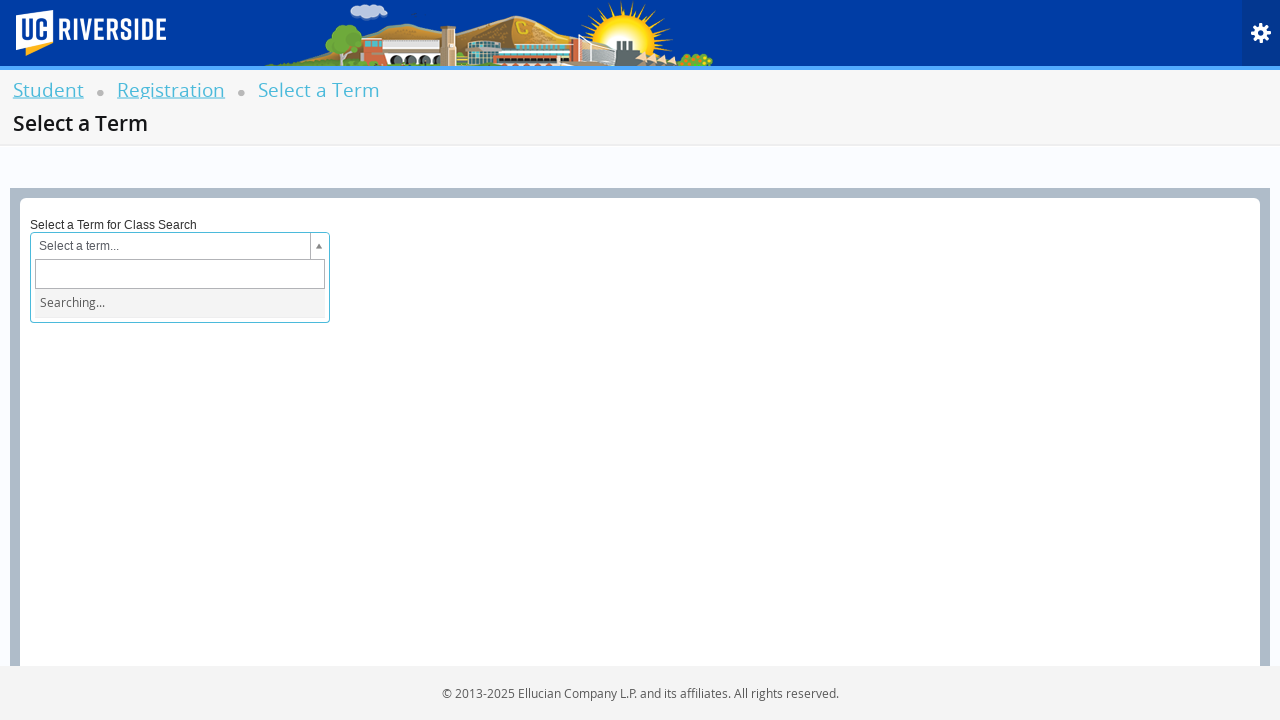

Filled term search field with 'Winter 2017' on .select2-input
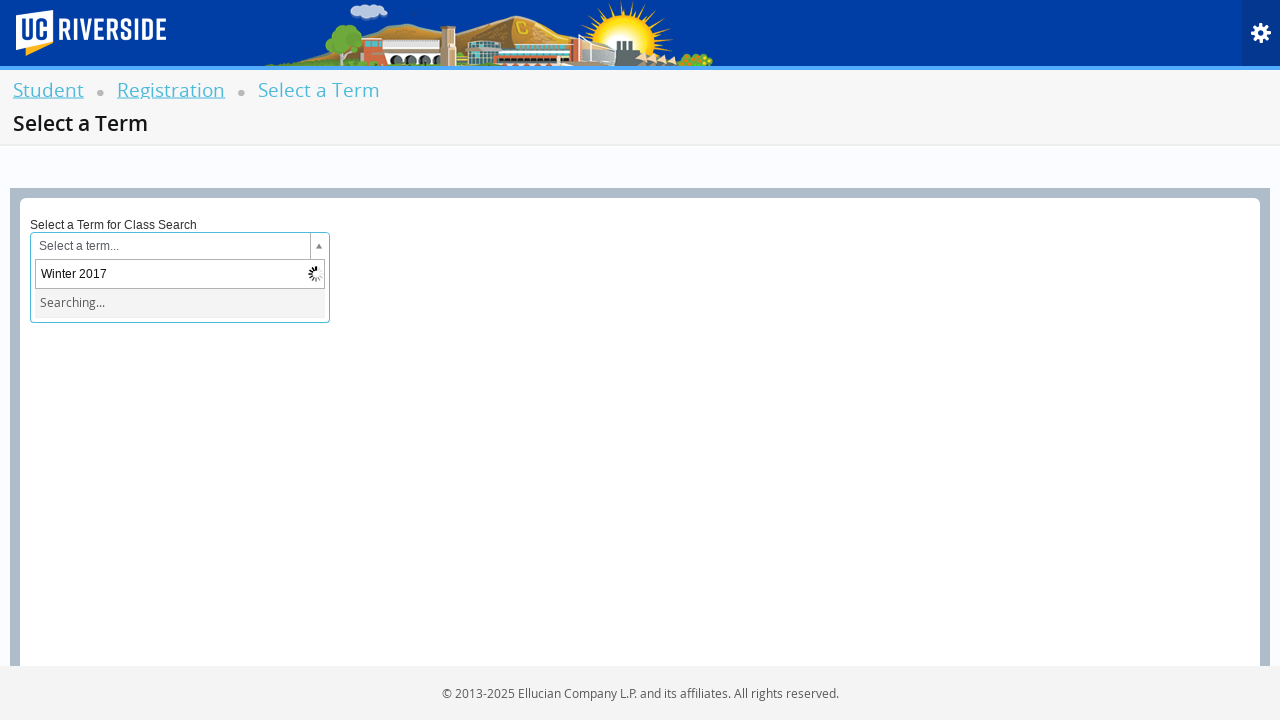

Winter 2017 option appeared in dropdown
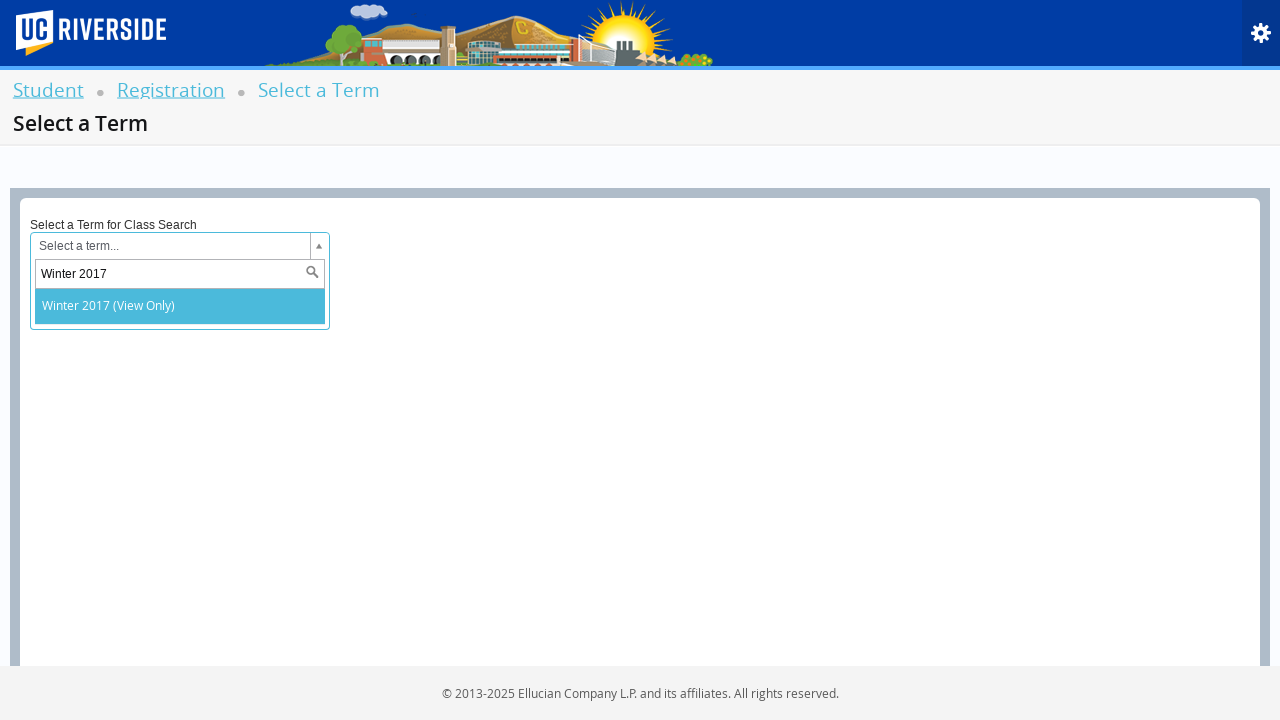

Selected Winter 2017 from the dropdown at (180, 306) on xpath=//*[@id='201710']
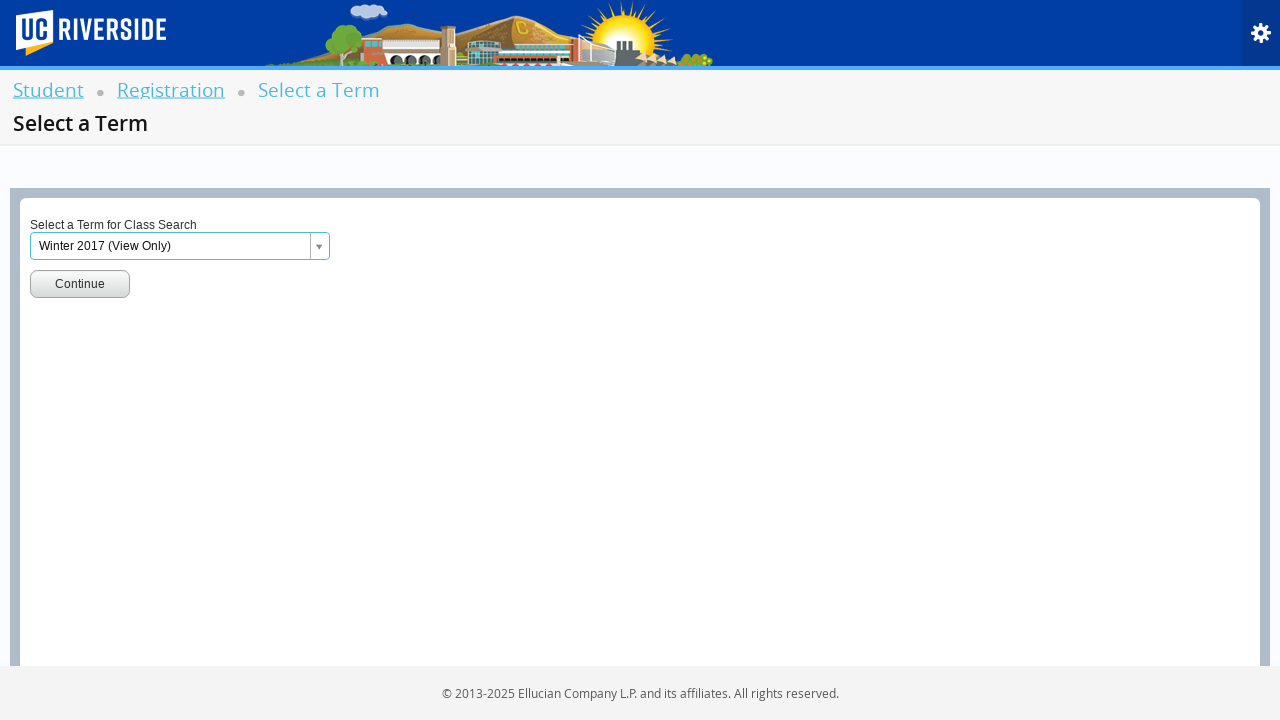

Term Go button appeared
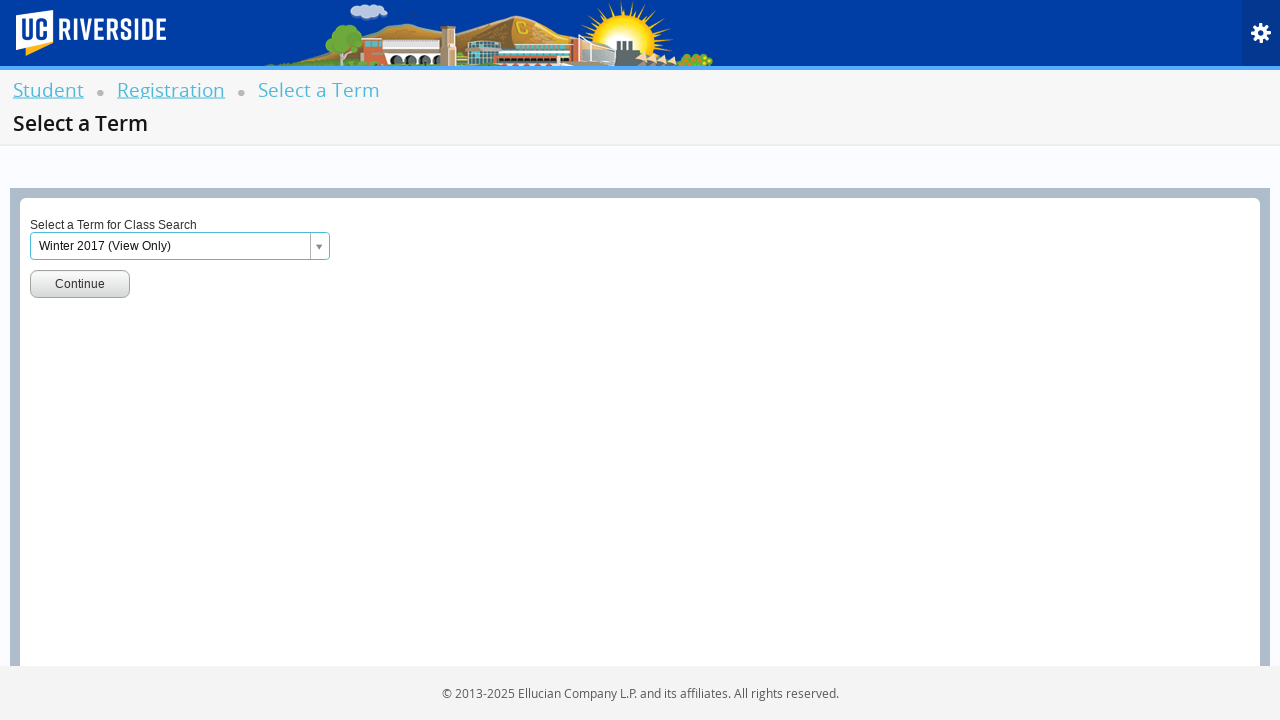

Clicked the Go button to confirm term selection at (80, 284) on #term-go
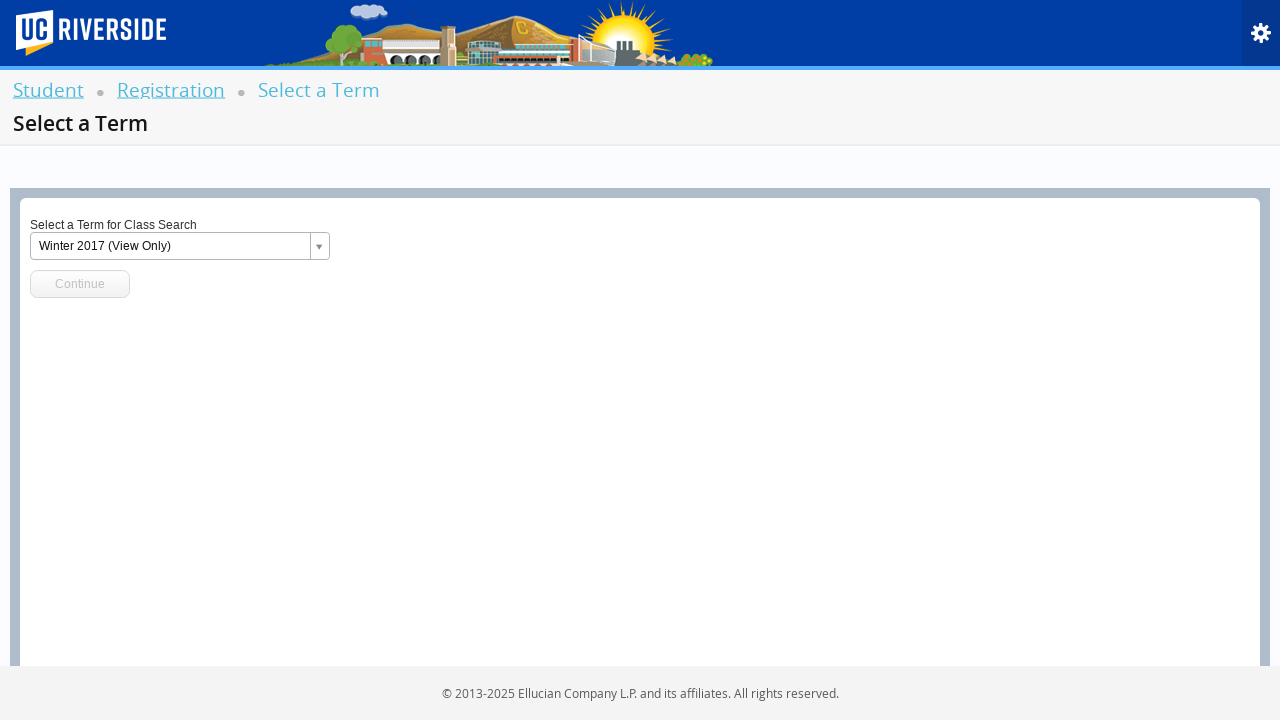

Subject/course combo dropdown appeared
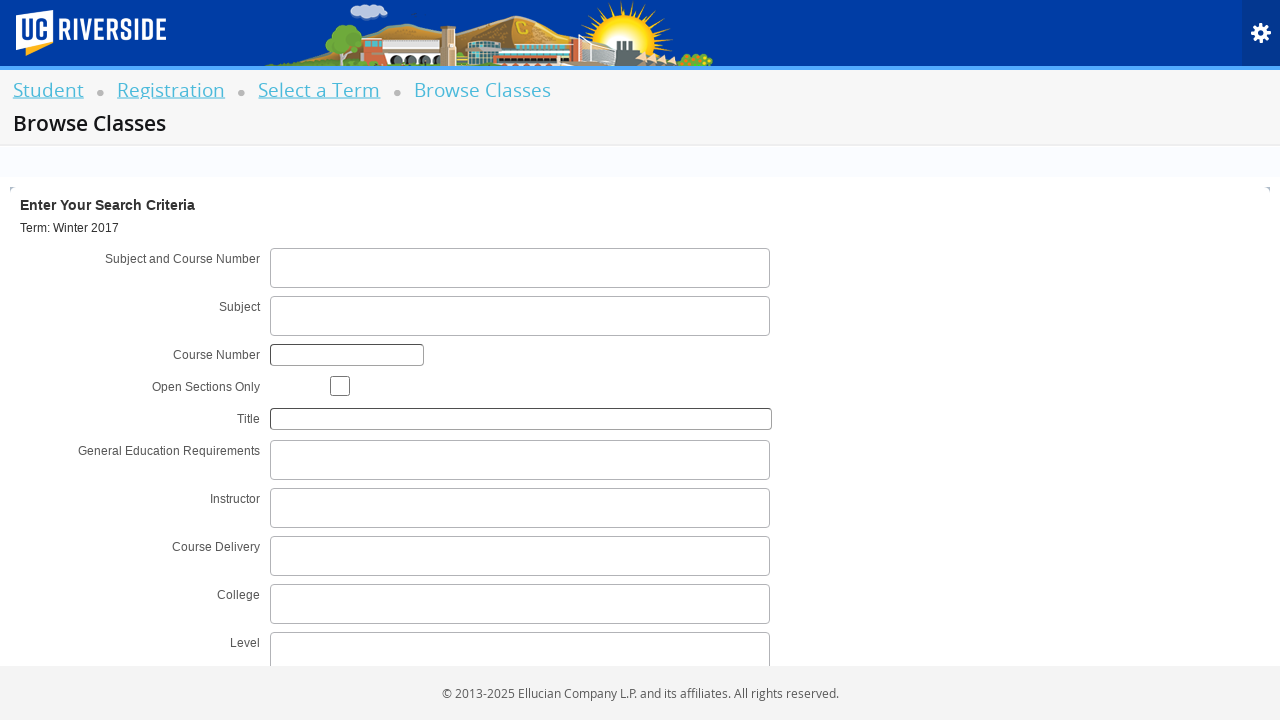

Clicked the subject/course combo dropdown at (520, 268) on #s2id_txt_subjectcoursecombo
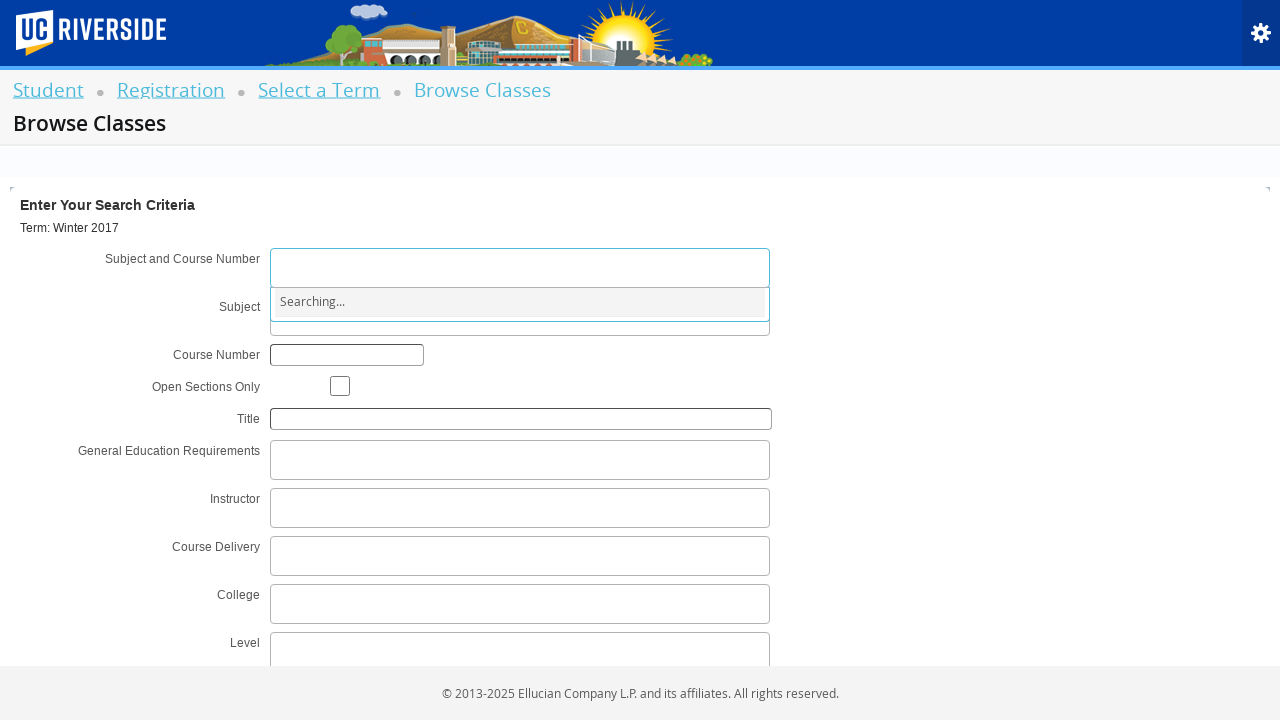

Typed 'CS 100' in the subject/course search field on #s2id_txt_subjectcoursecombo ul
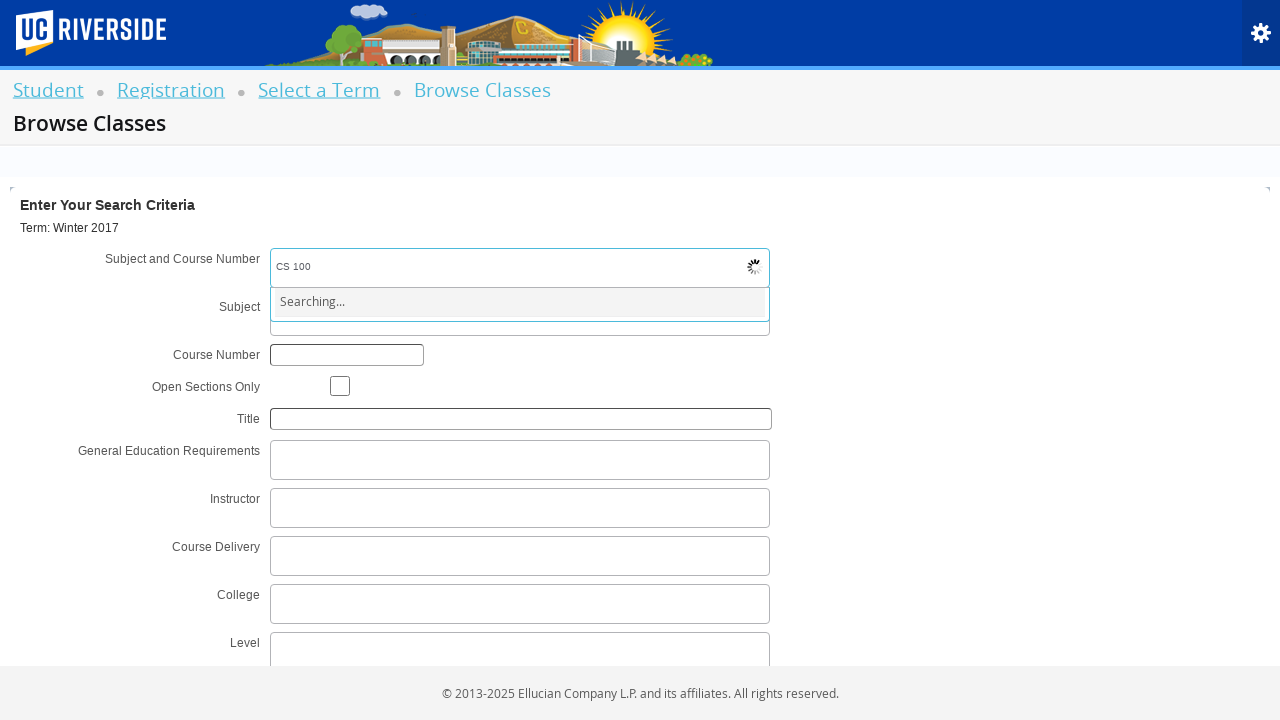

Pressed Tab to confirm course selection
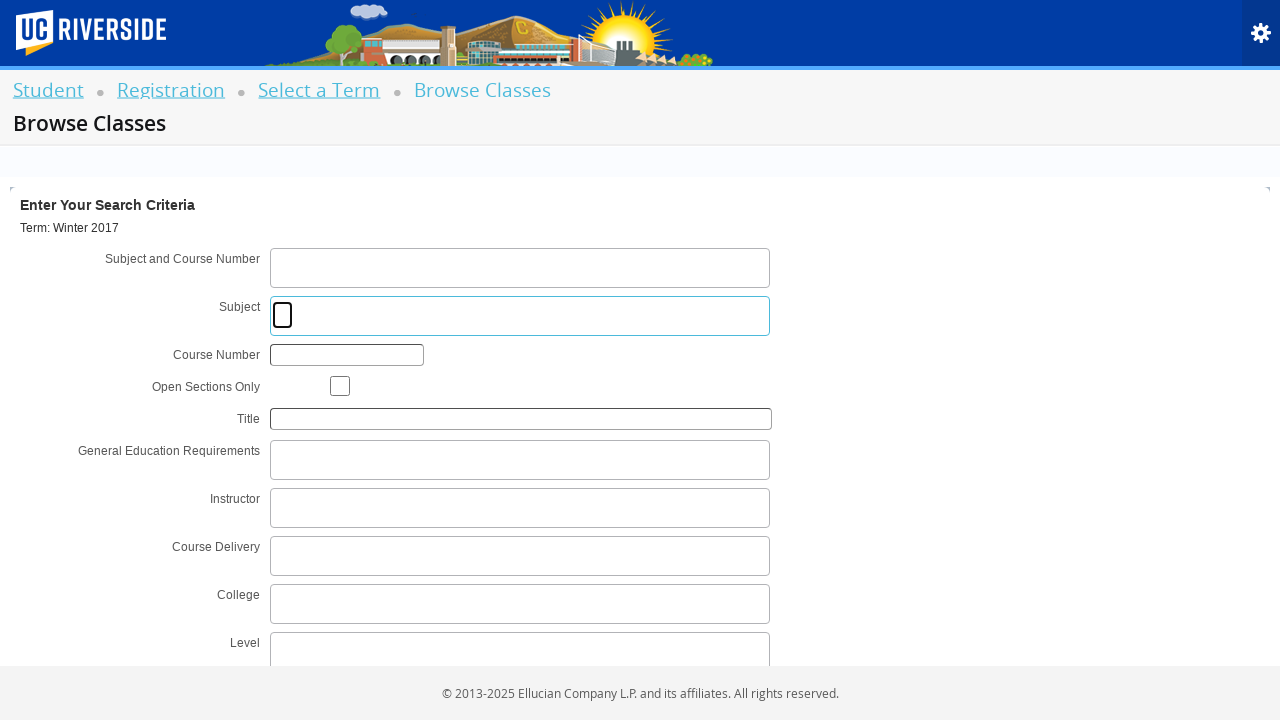

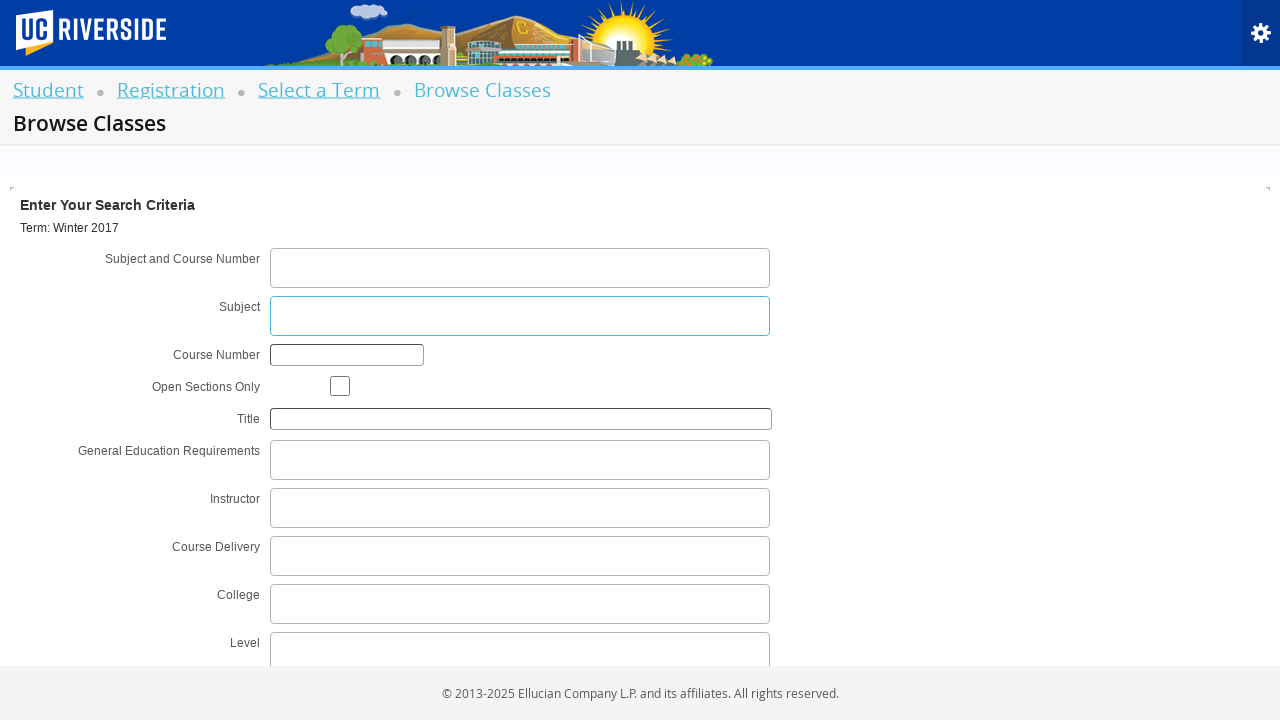